Tests a math form by reading a value from the page, calculating a mathematical result, filling in the answer, checking required checkboxes and radio buttons, and submitting the form

Starting URL: http://suninjuly.github.io/math.html

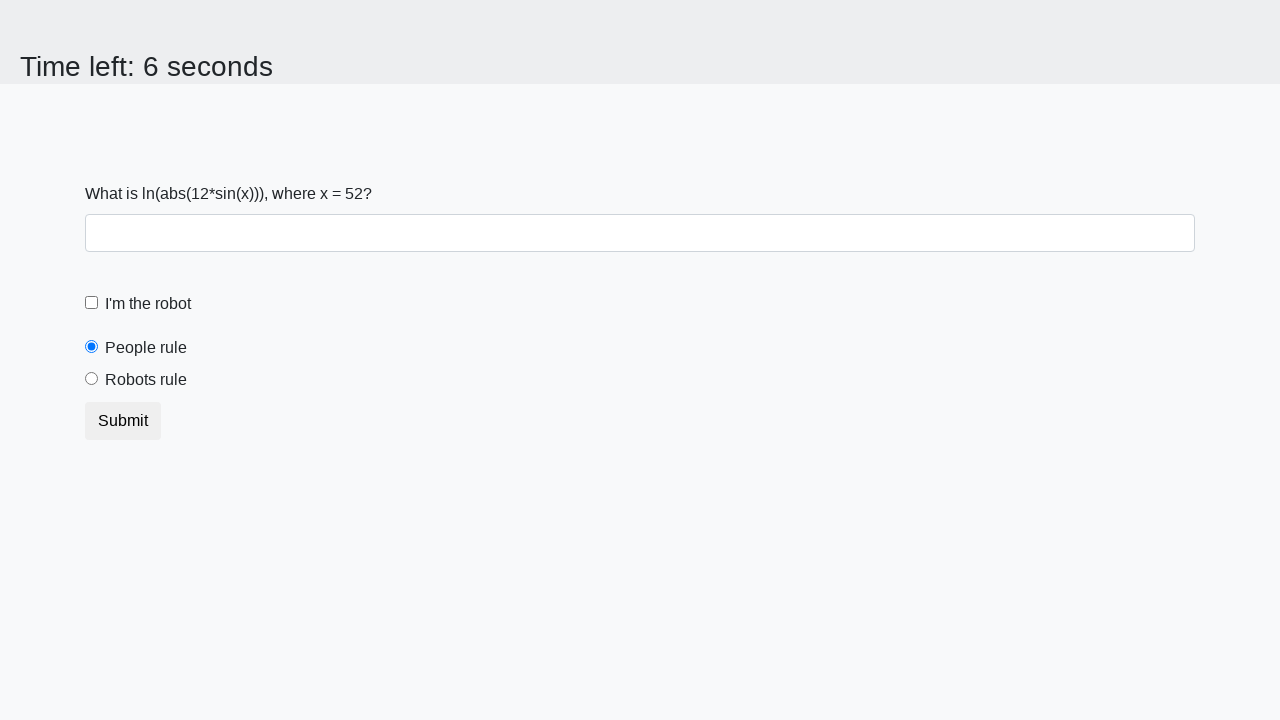

Read x value from the page
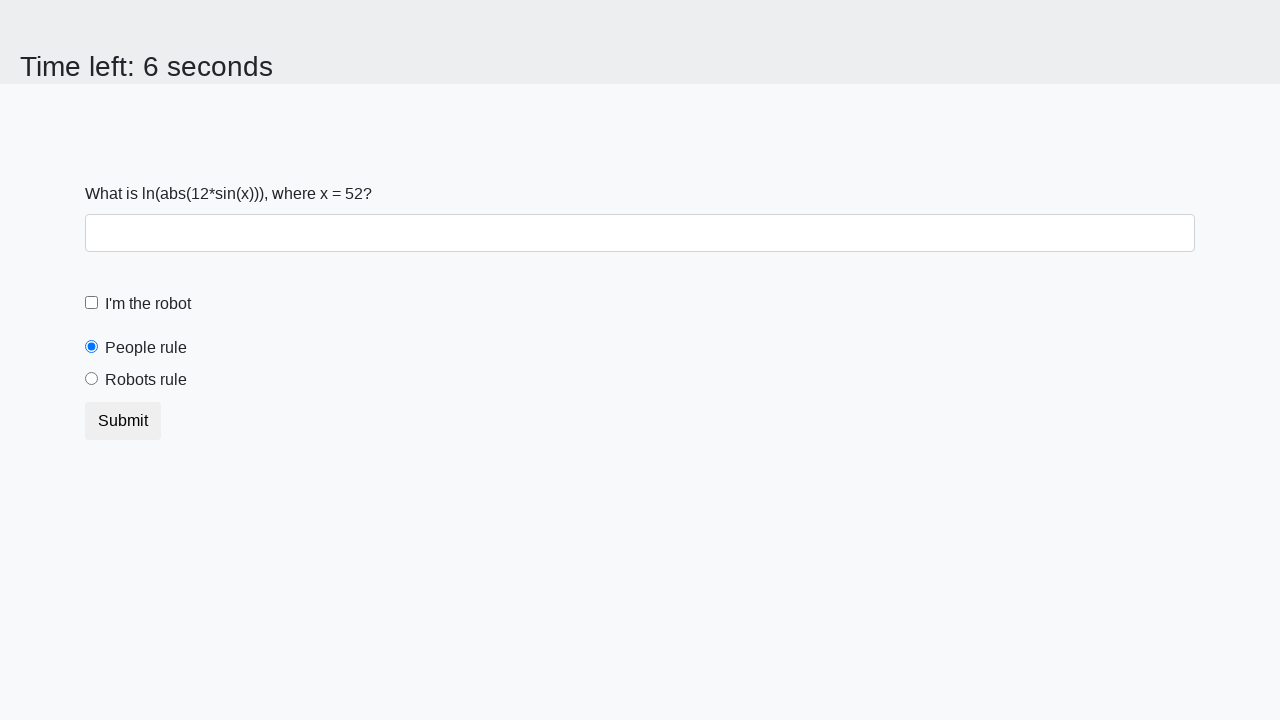

Calculated mathematical result: log(abs(12*sin(52))) = 2.471444026009983
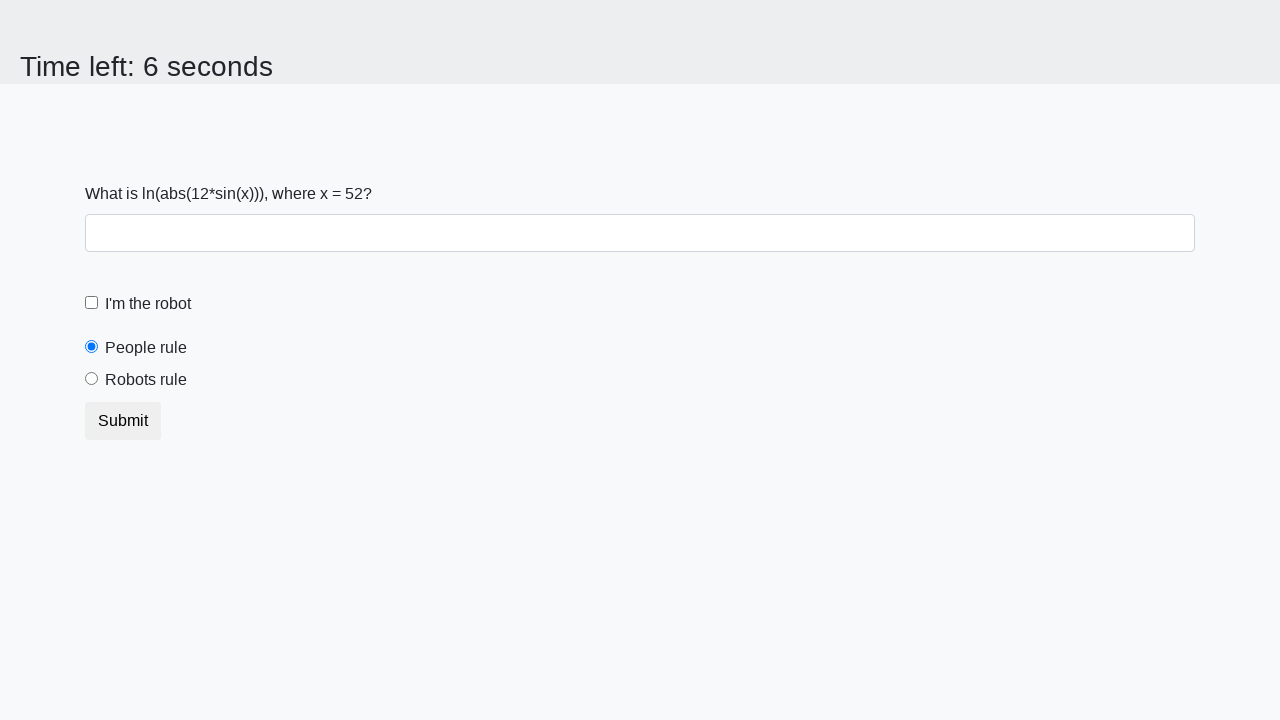

Filled answer field with calculated value: 2.471444026009983 on #answer
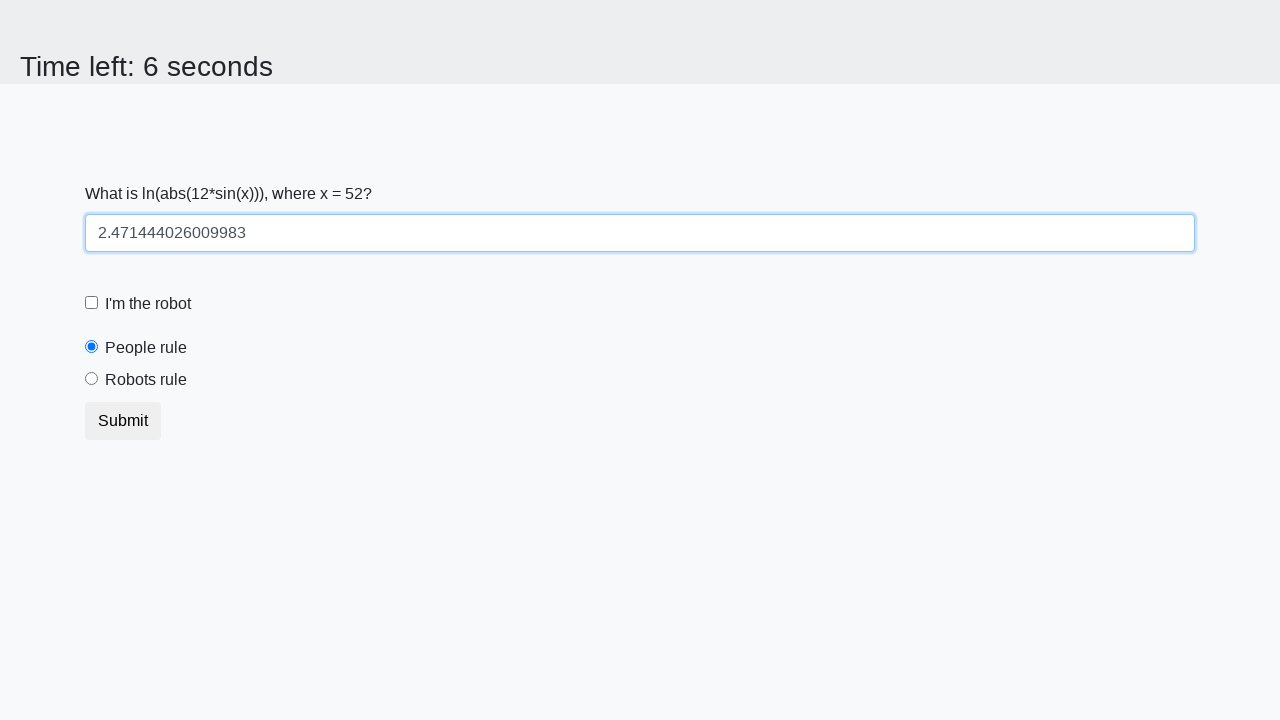

Checked the robot checkbox at (148, 304) on label[for='robotCheckbox']
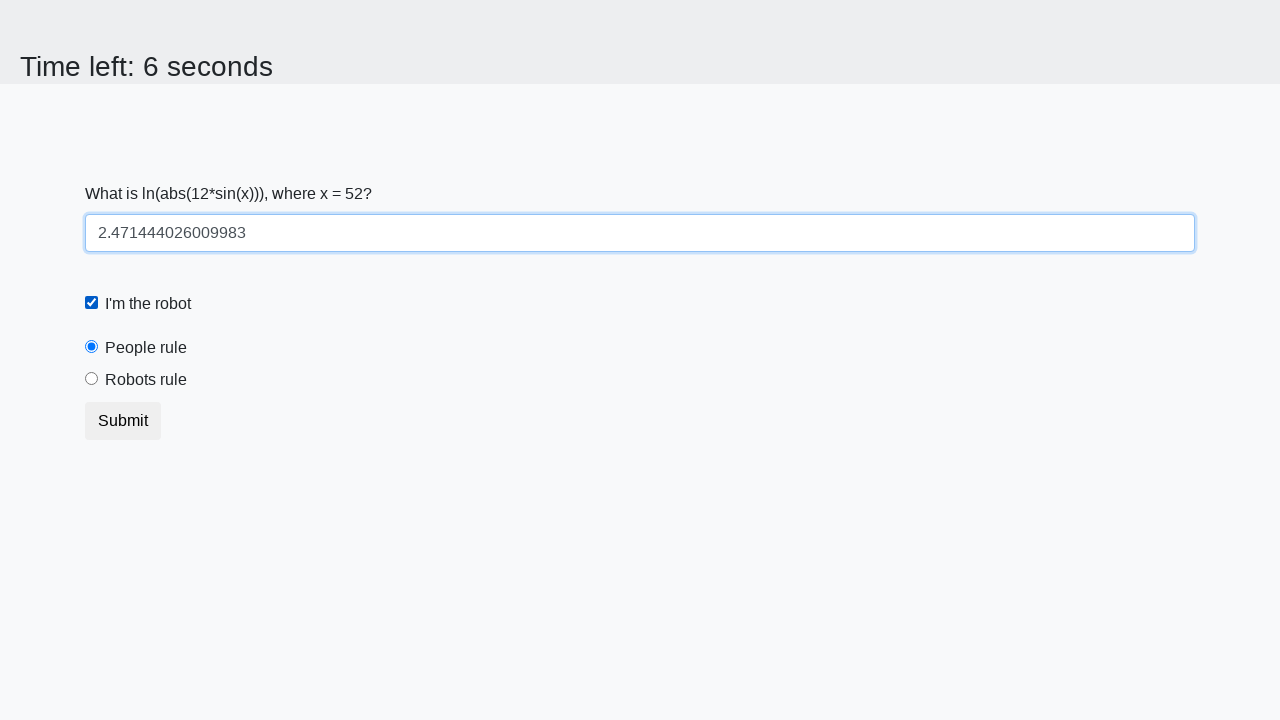

Selected 'robots rule' radio button at (146, 380) on label[for='robotsRule']
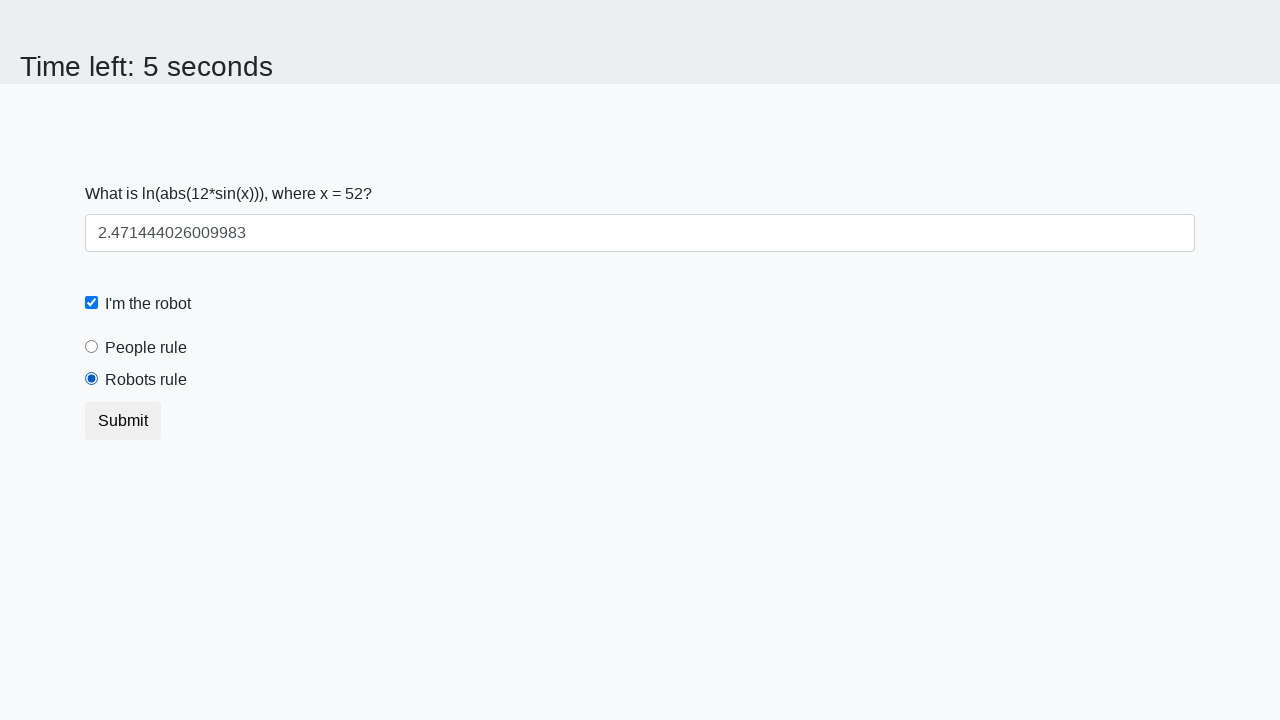

Clicked Submit button to submit the form at (123, 421) on button:text('Submit')
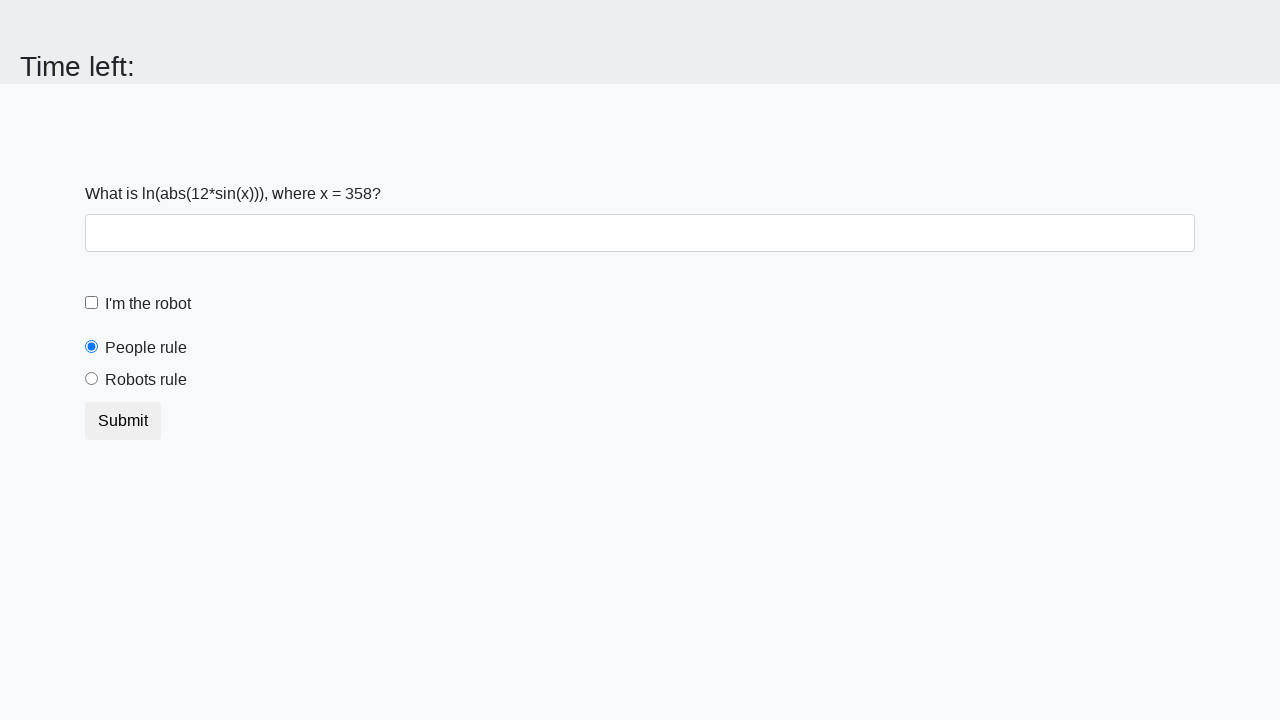

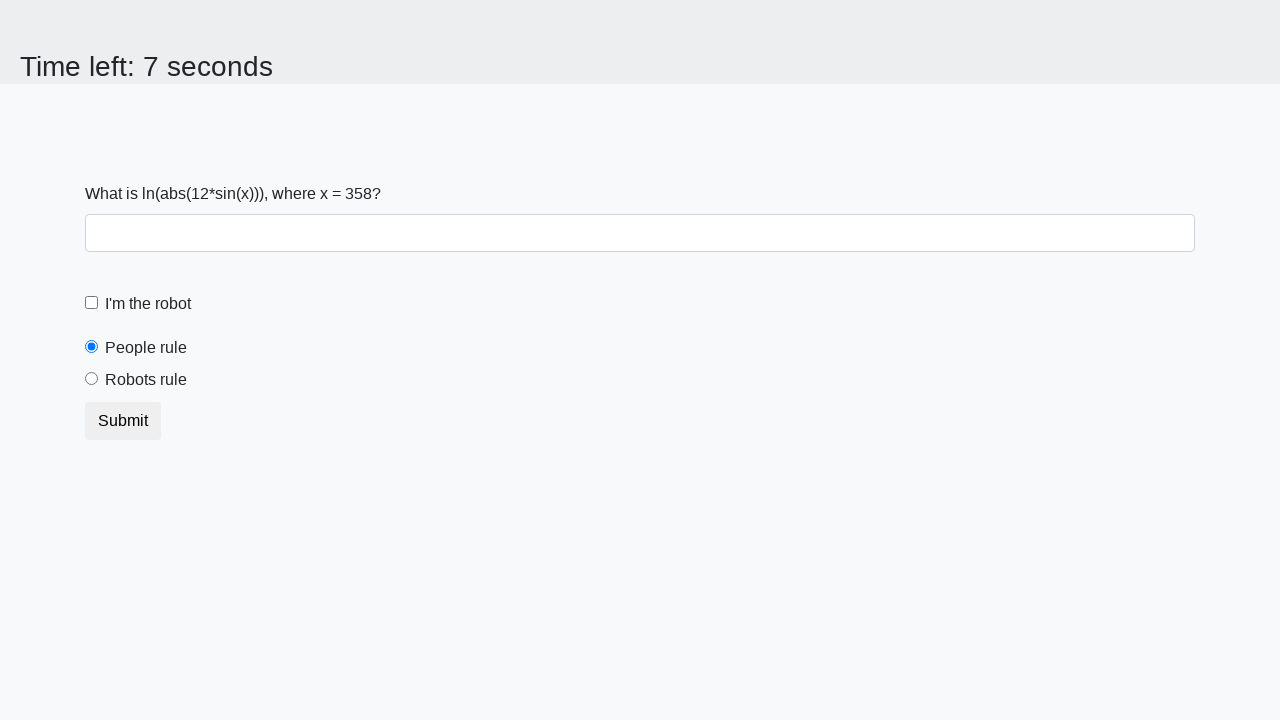